Tests that the numeric input field does not accept alphabet characters

Starting URL: https://the-internet.herokuapp.com/inputs

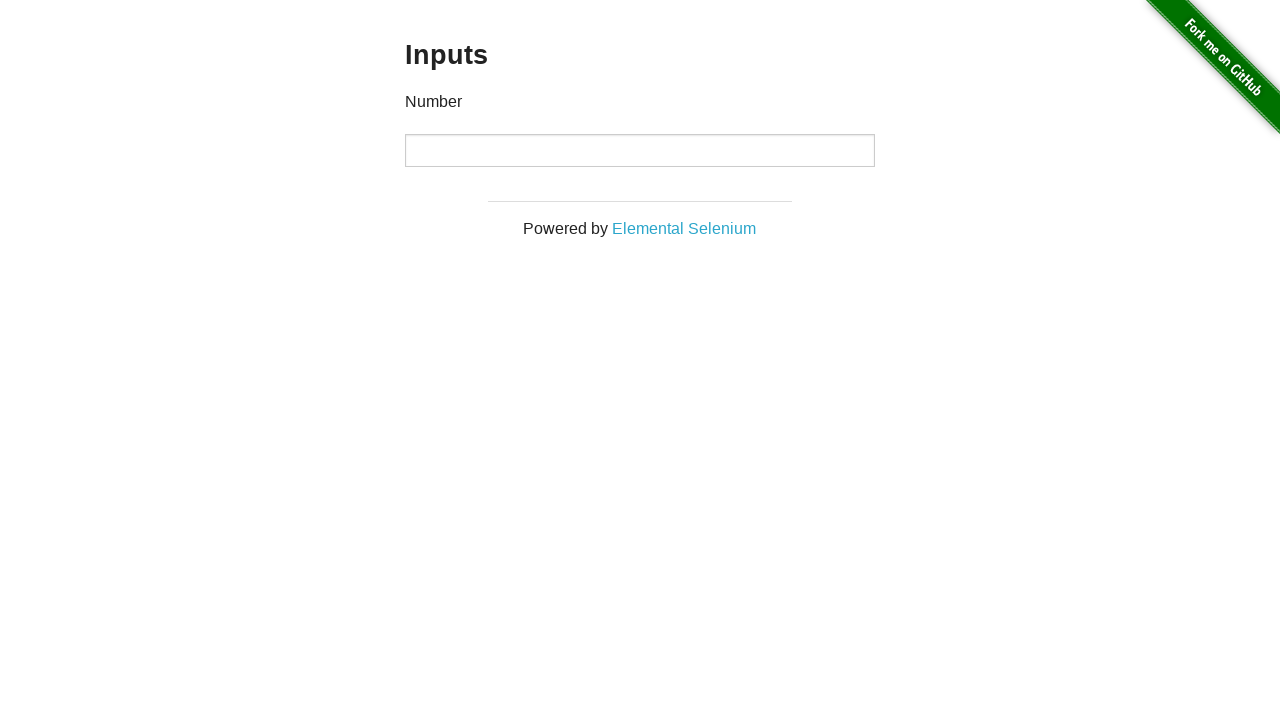

Navigated to the numeric input field page
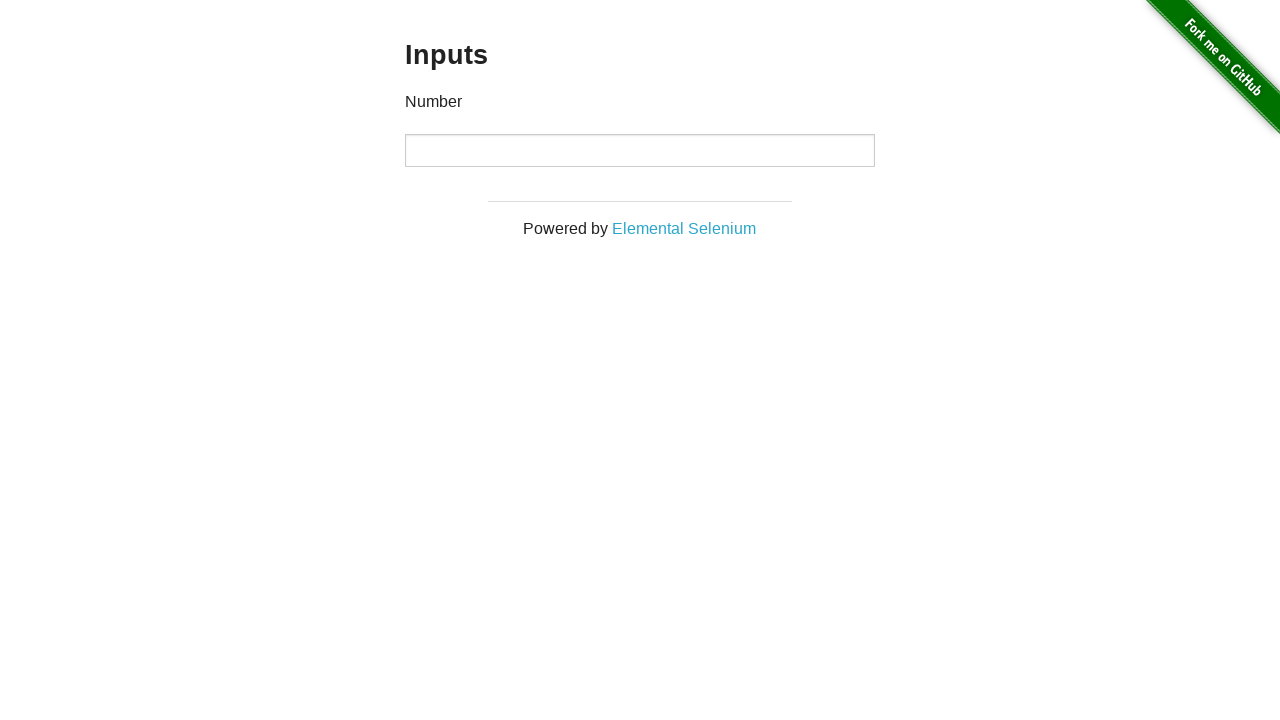

Located the numeric input field
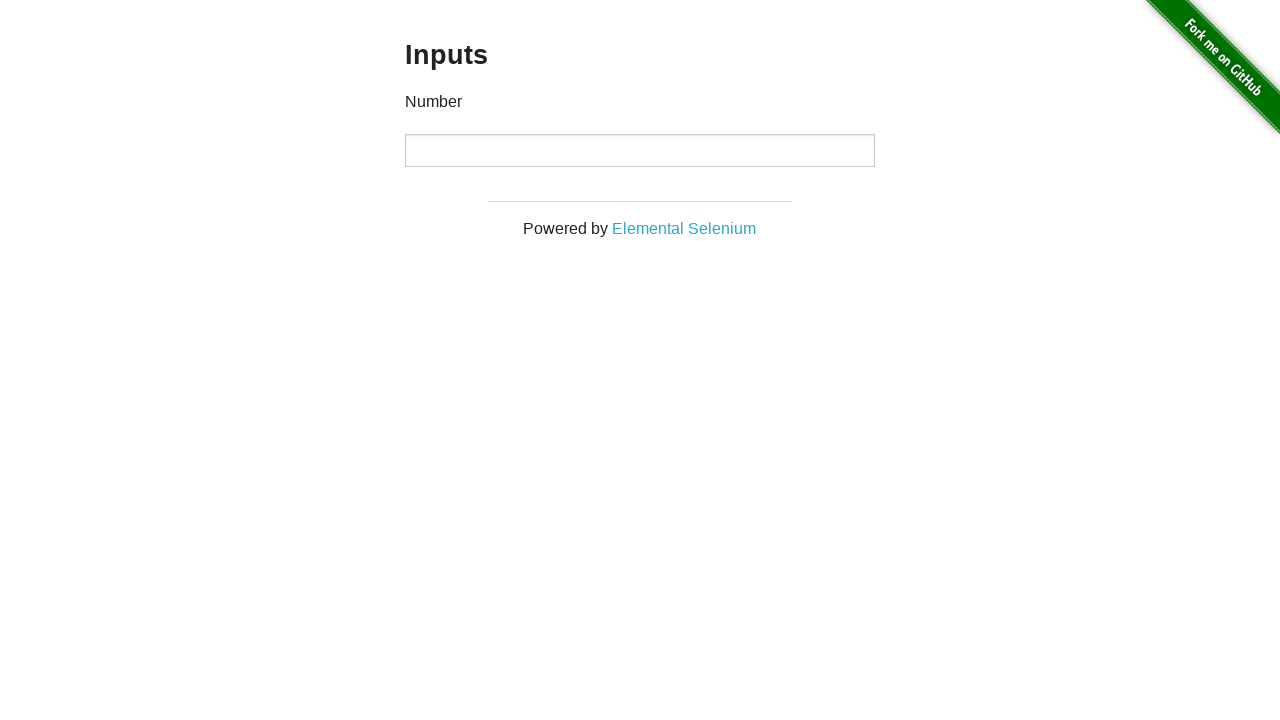

Attempted to type alphabet characters 'abc' into the numeric input field on input
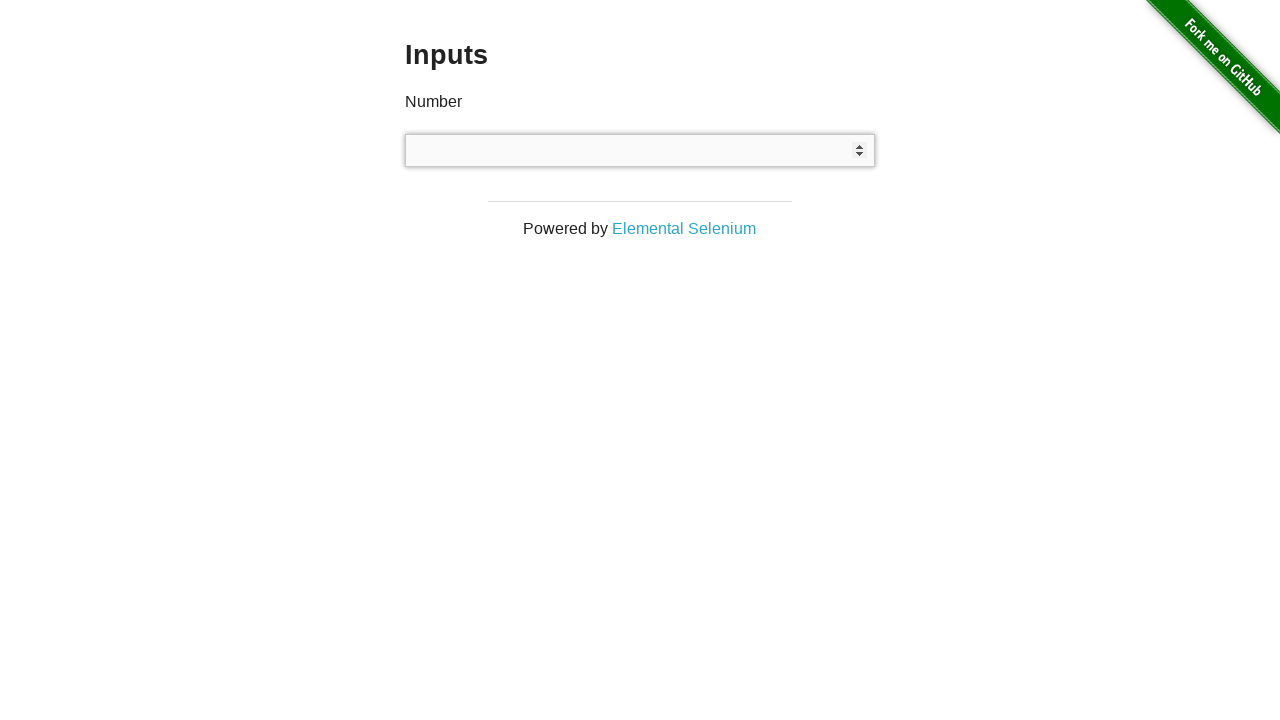

Retrieved the current value from the input field
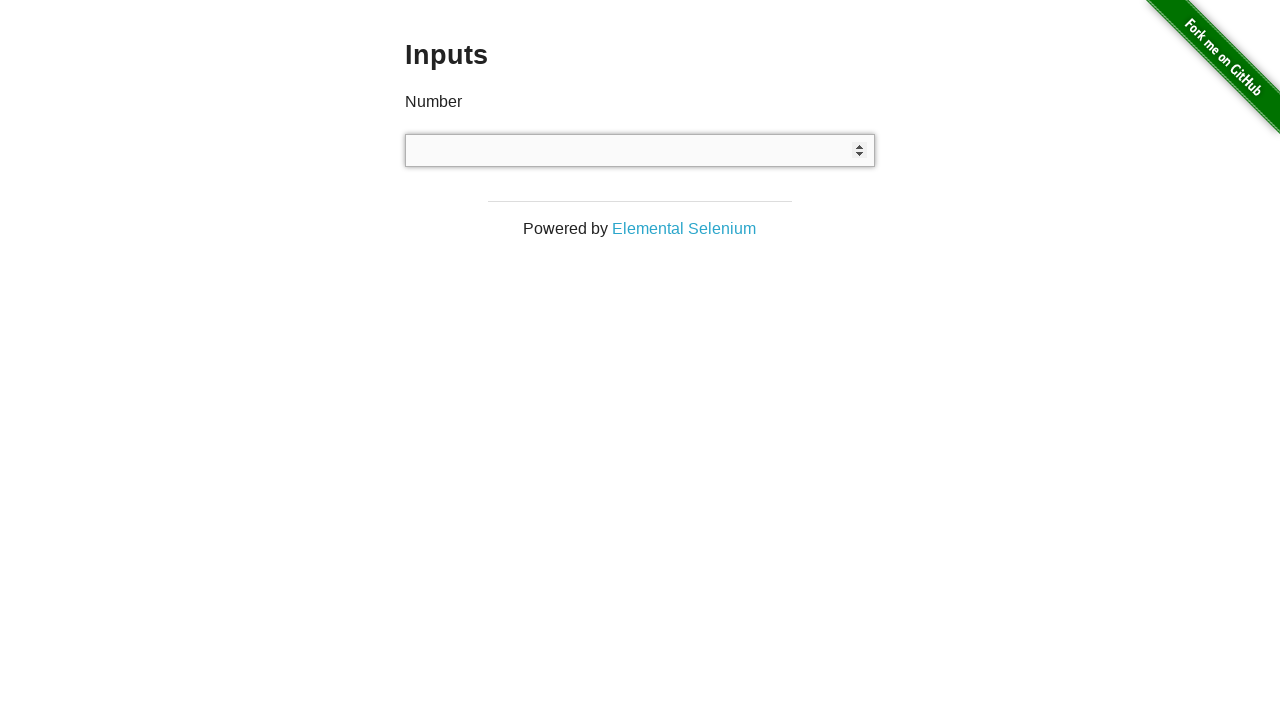

Verified that the input field is empty and rejected the alphabet characters
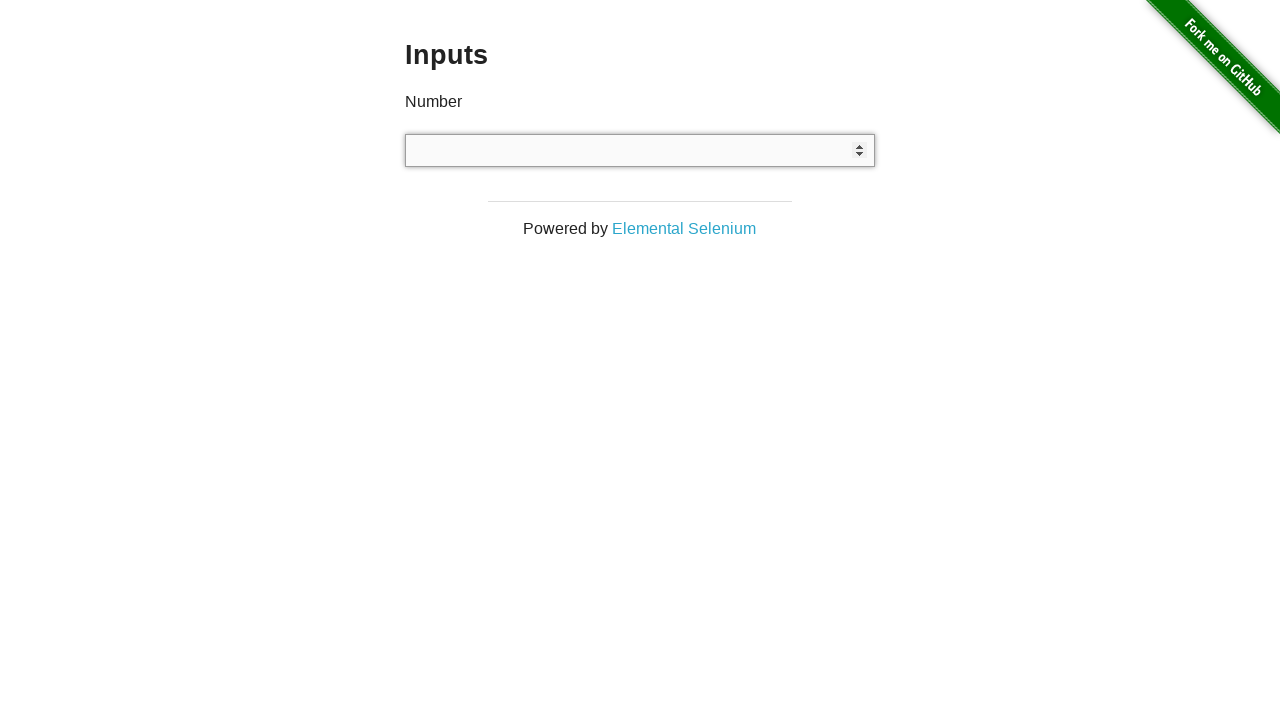

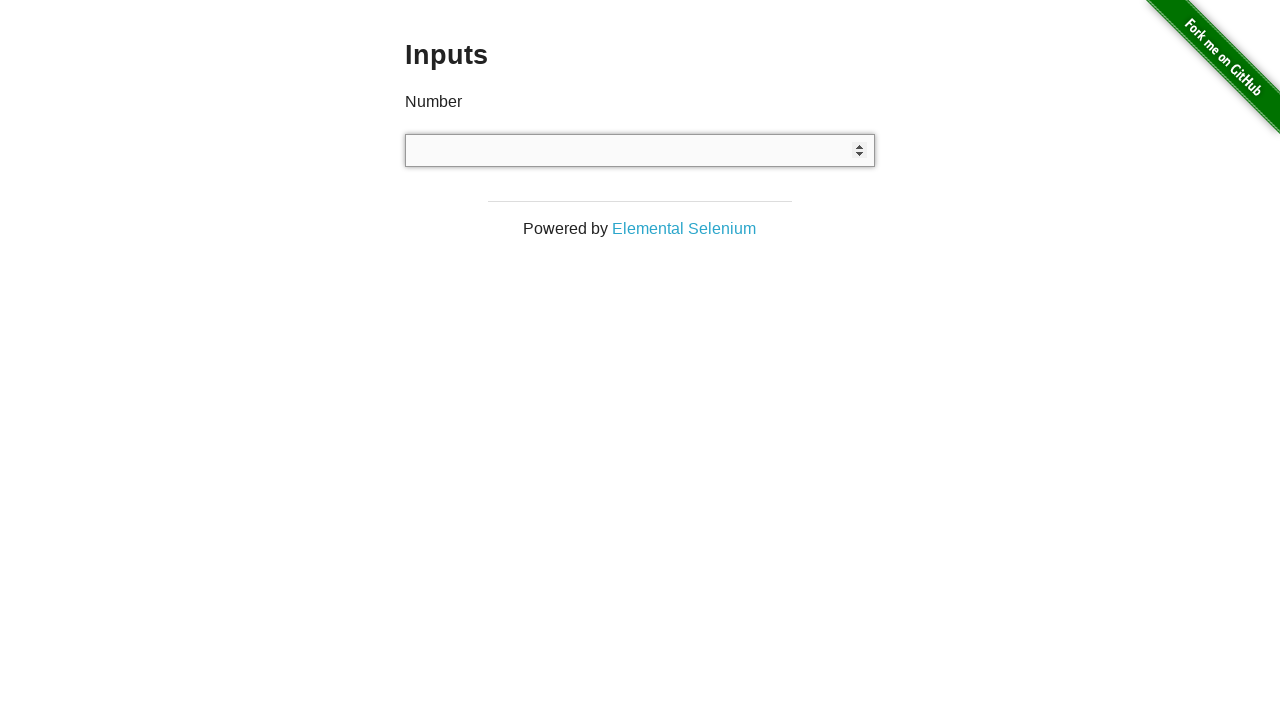